Tests a math exercise form by reading two numbers from the page, calculating their sum, selecting the correct answer from a dropdown menu, and submitting the form.

Starting URL: http://suninjuly.github.io/selects2.html

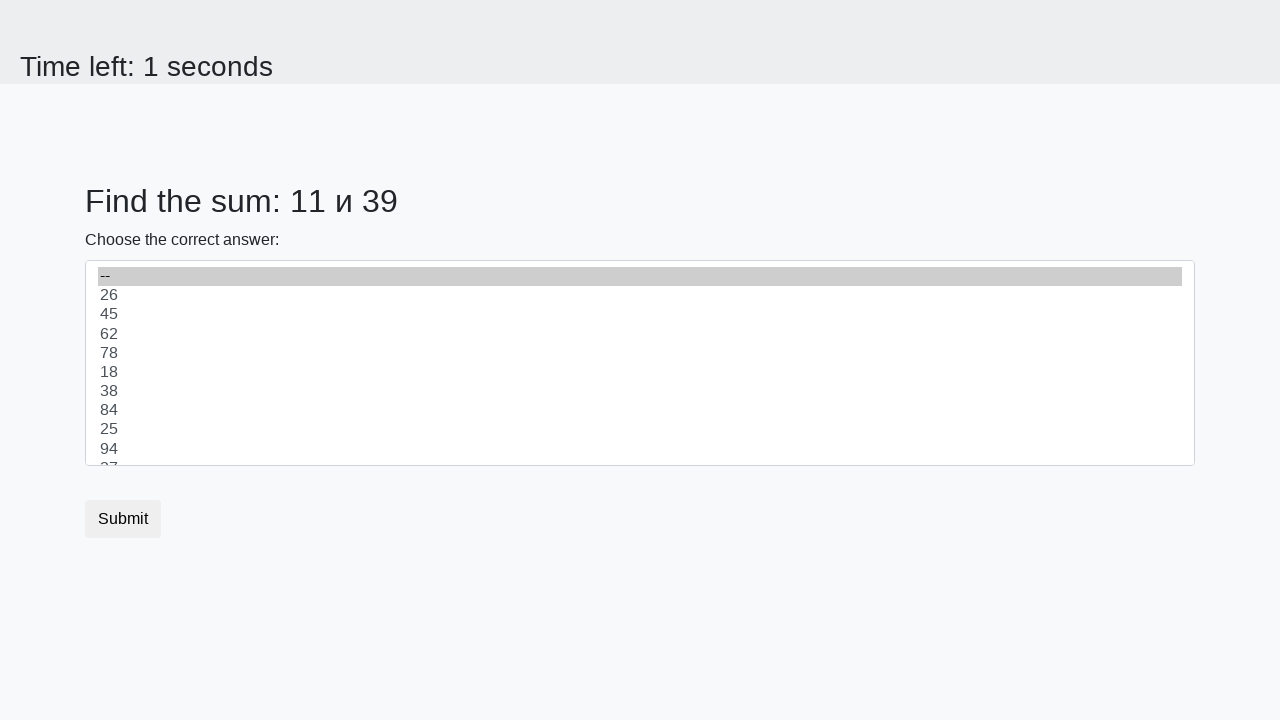

Retrieved first number from #num1 element
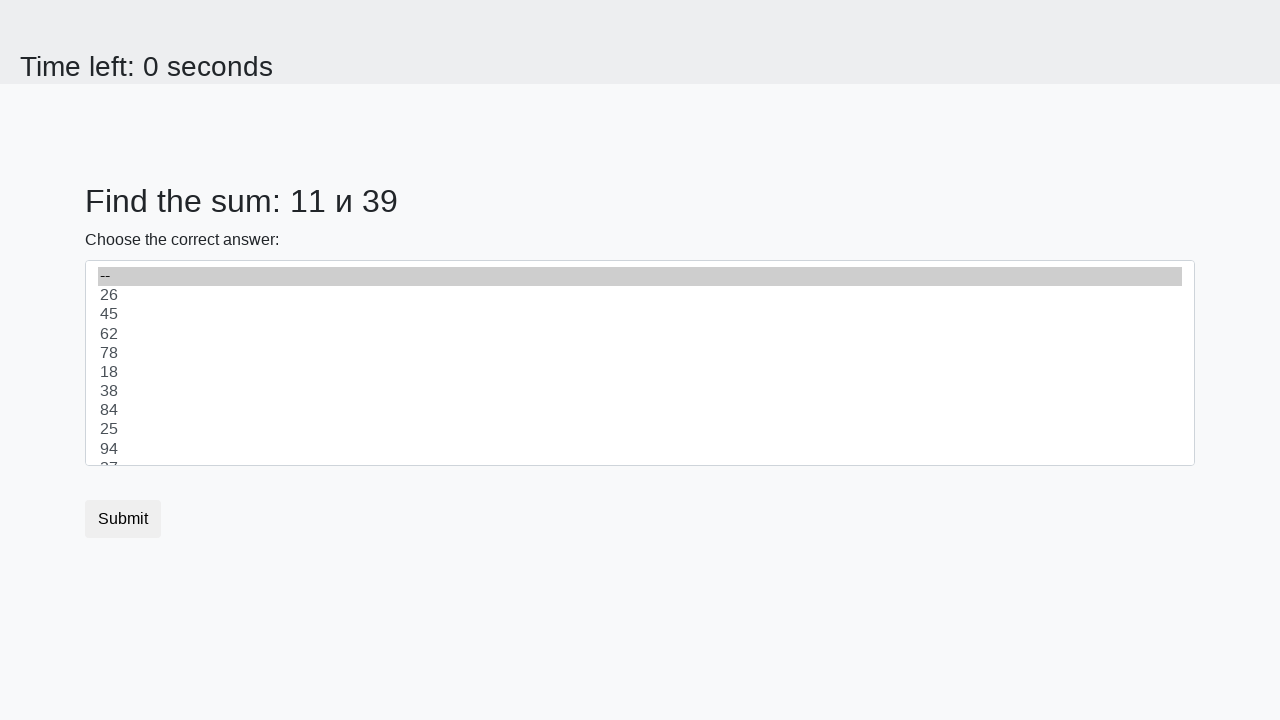

Retrieved second number from #num2 element
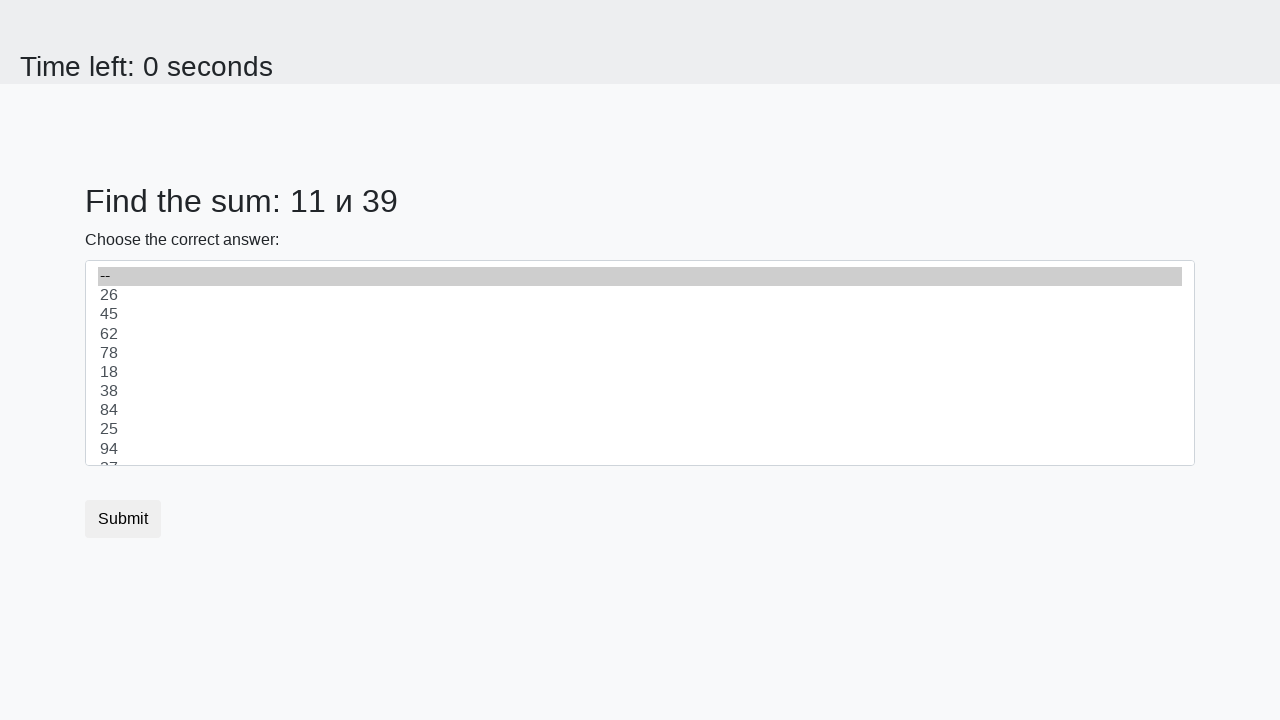

Calculated sum: 11 + 39 = 50
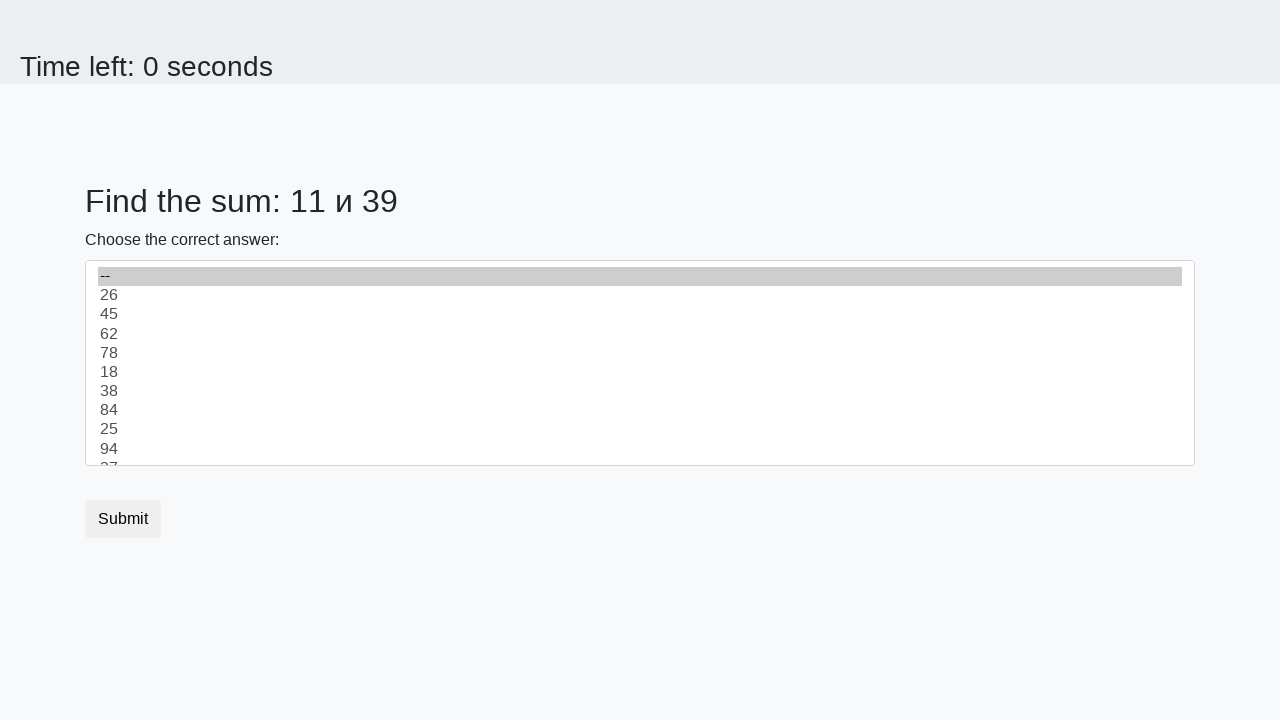

Selected answer '50' from dropdown menu on select
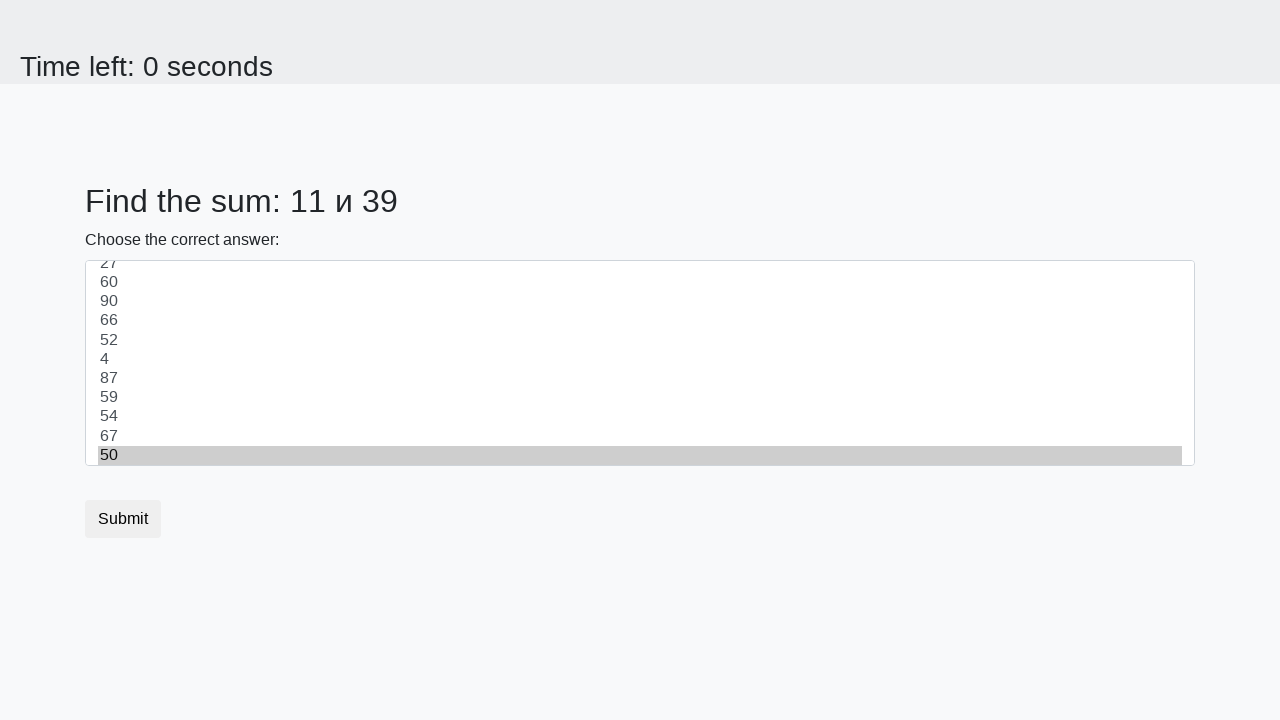

Clicked submit button to submit the form at (123, 519) on button.btn
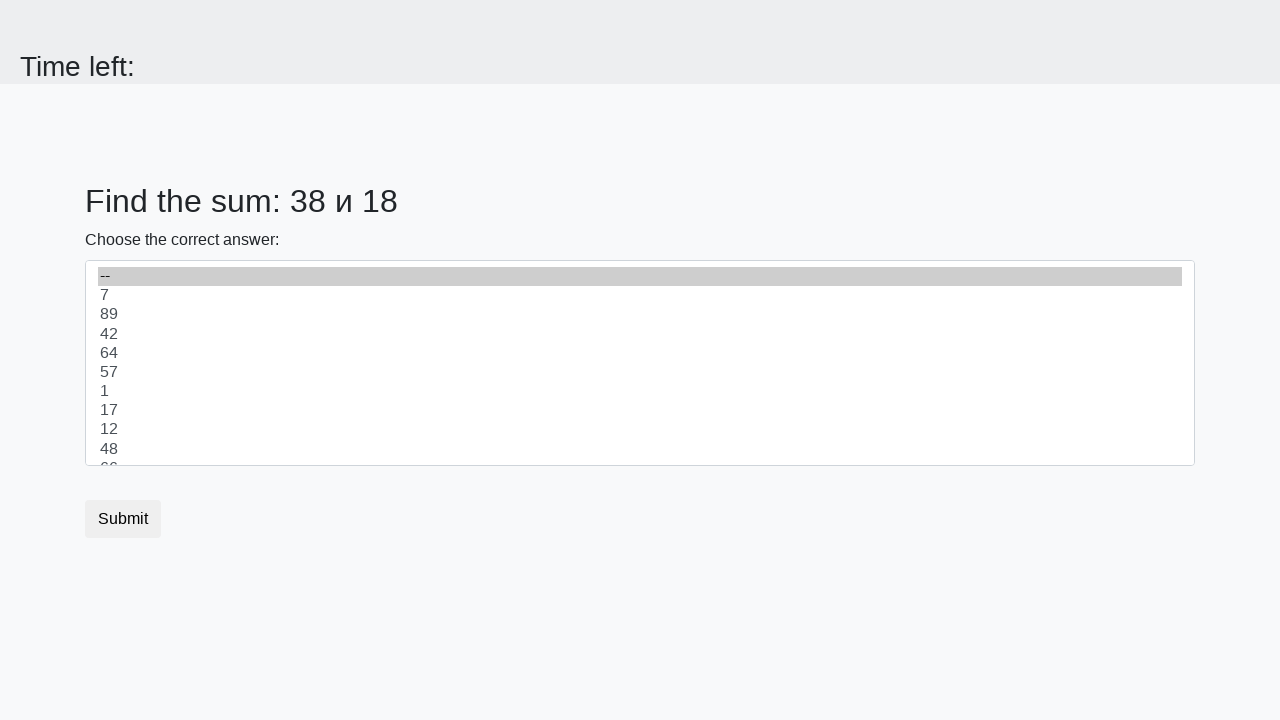

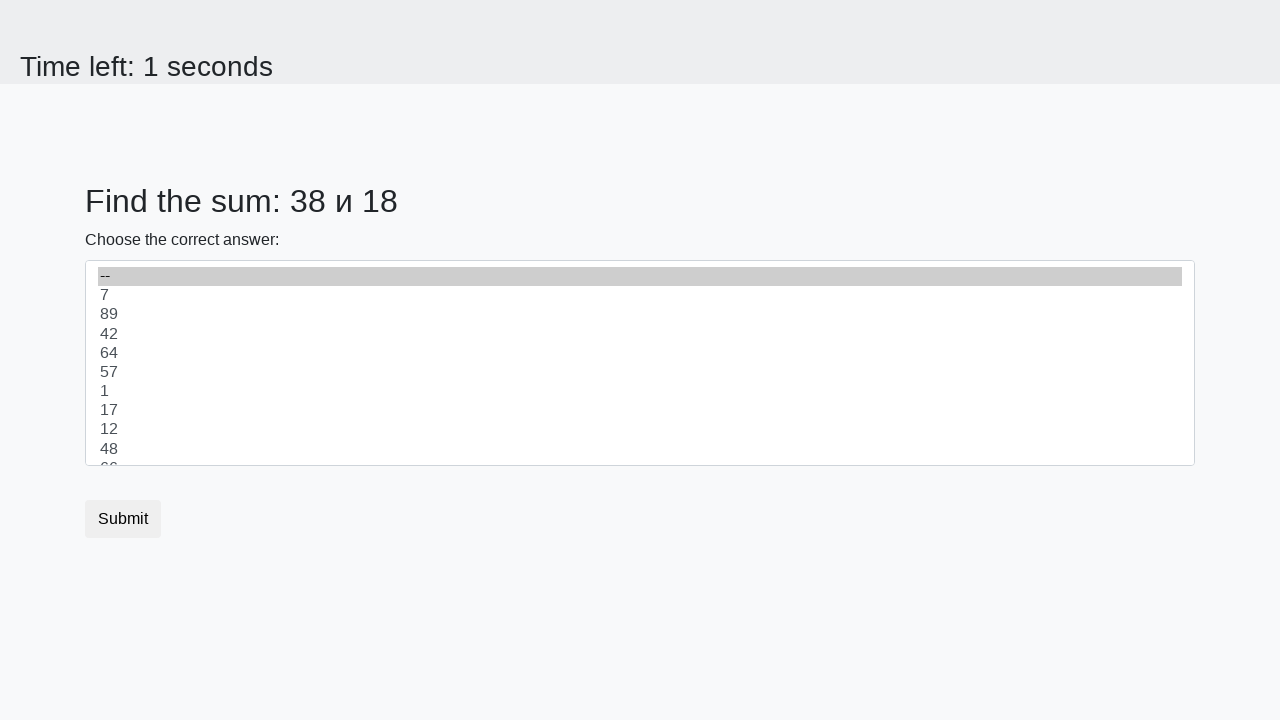